Tests the search functionality on the Microsoft Japan website by clicking the search button, entering a search query for "xbox controller", and submitting the search.

Starting URL: https://www.microsoft.com/ja-jp/

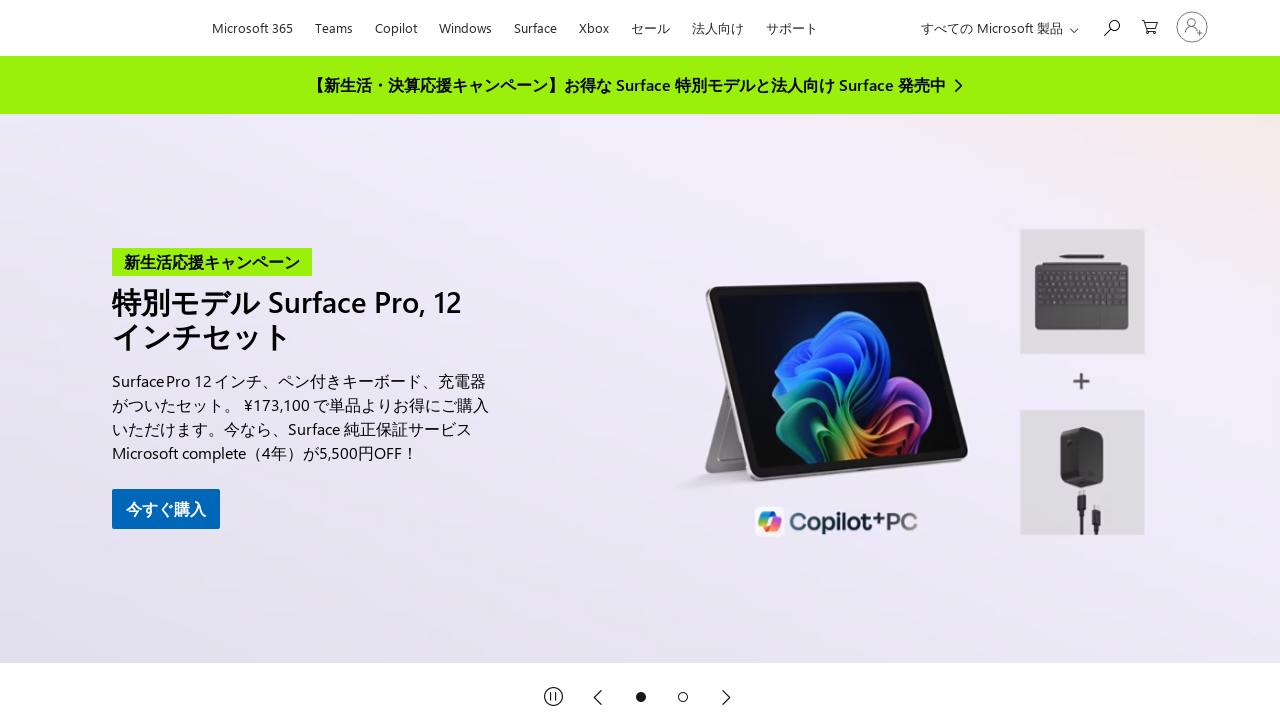

Clicked search button to expand search at (1111, 26) on internal:role=button[name="Microsoft.com を検索"i]
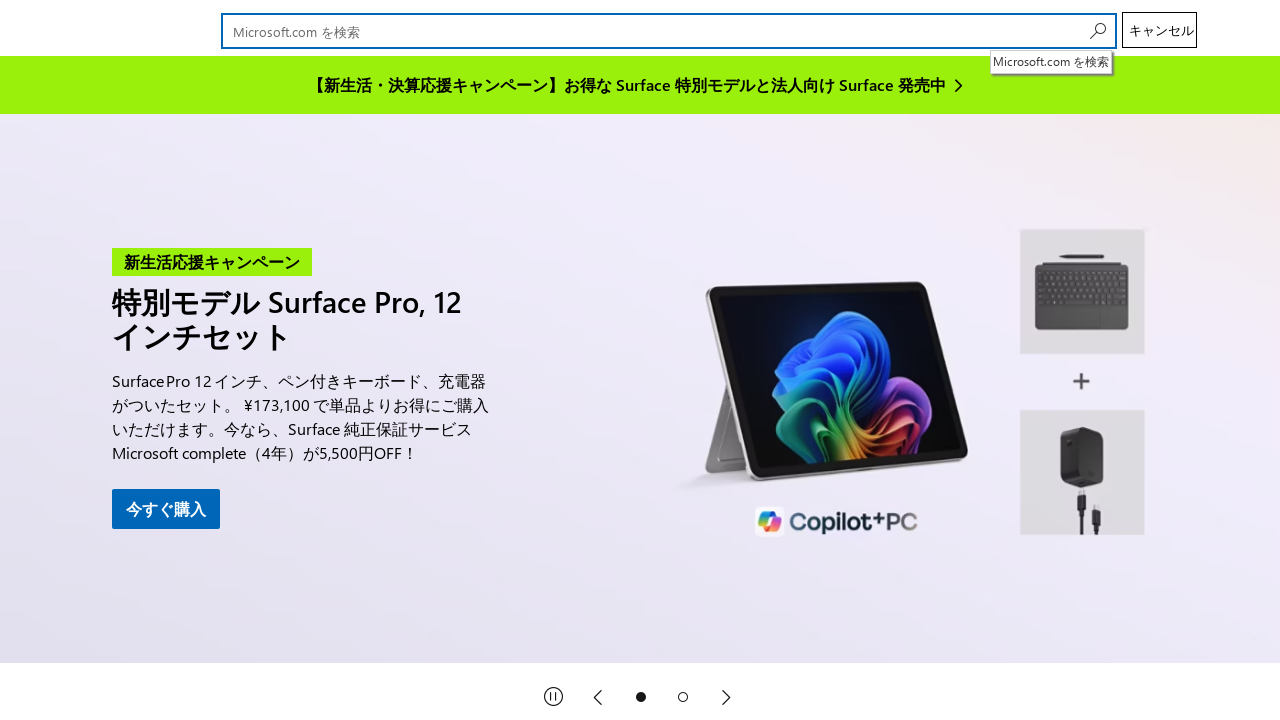

Entered 'xbox controller' in search field on internal:role=combobox[name="検索が展開されています"i]
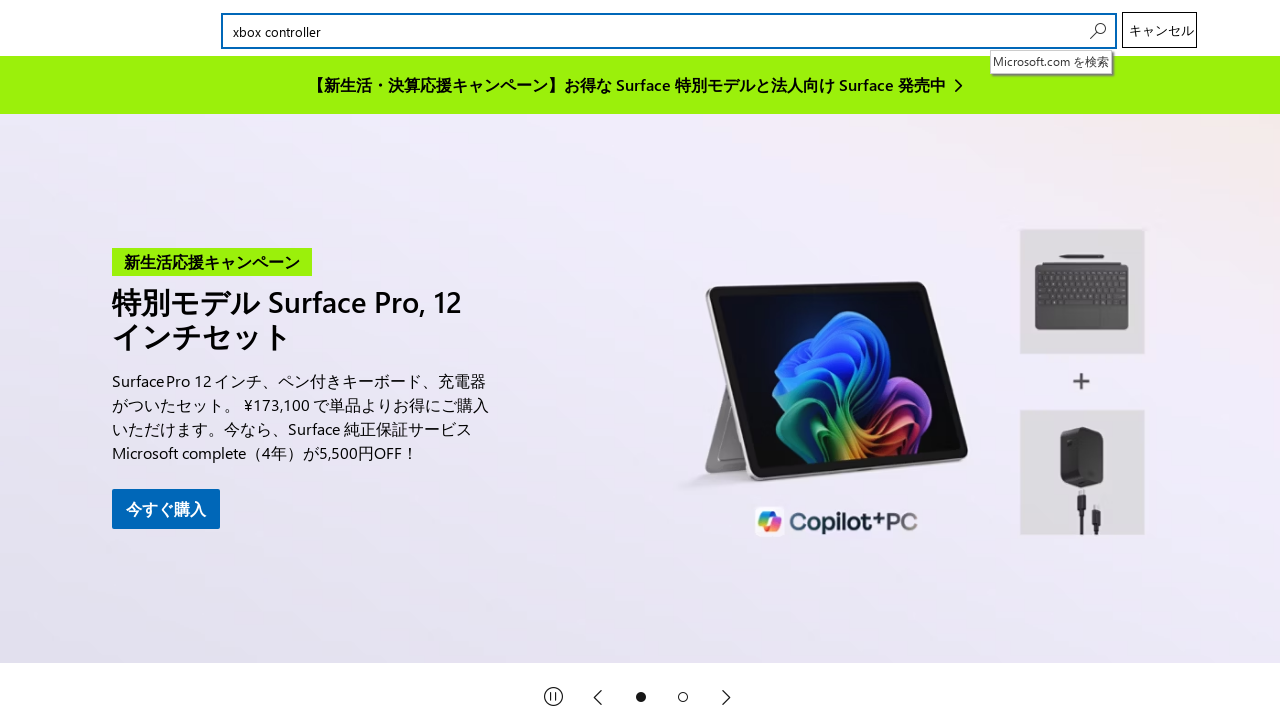

Clicked search button to submit search query at (1096, 31) on internal:role=button[name="Microsoft.com を検索"i]
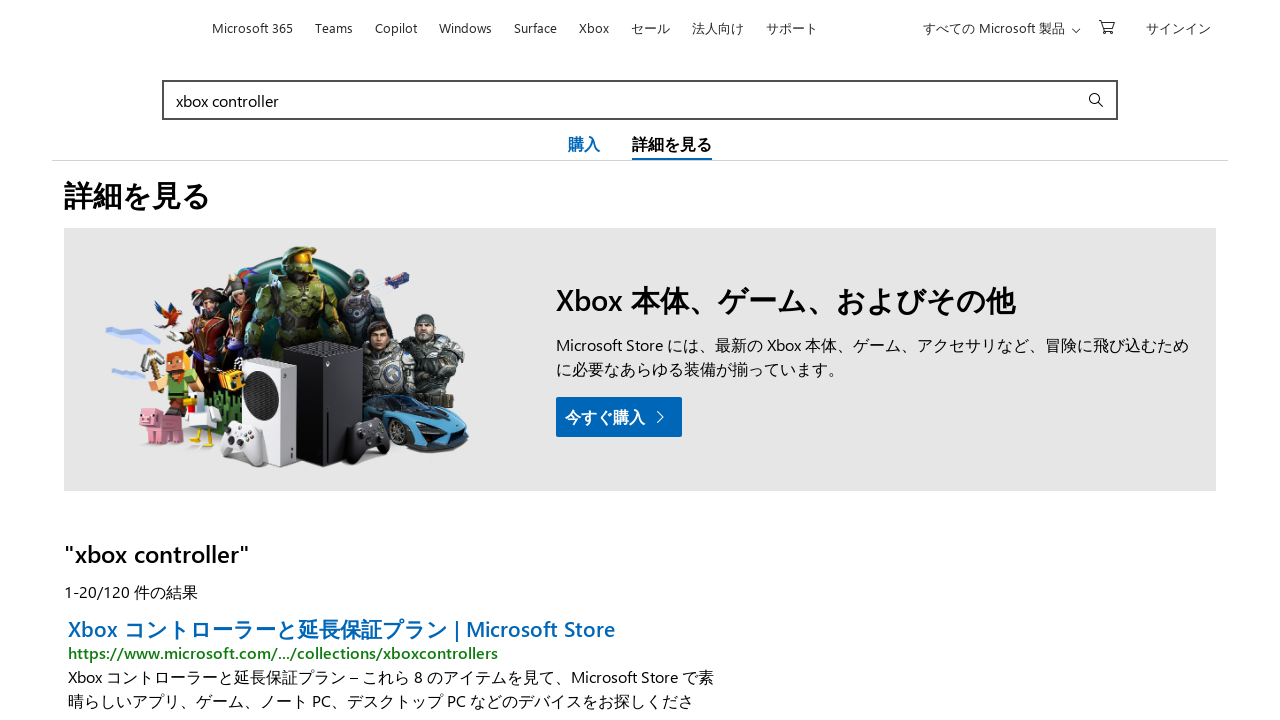

Search results page loaded
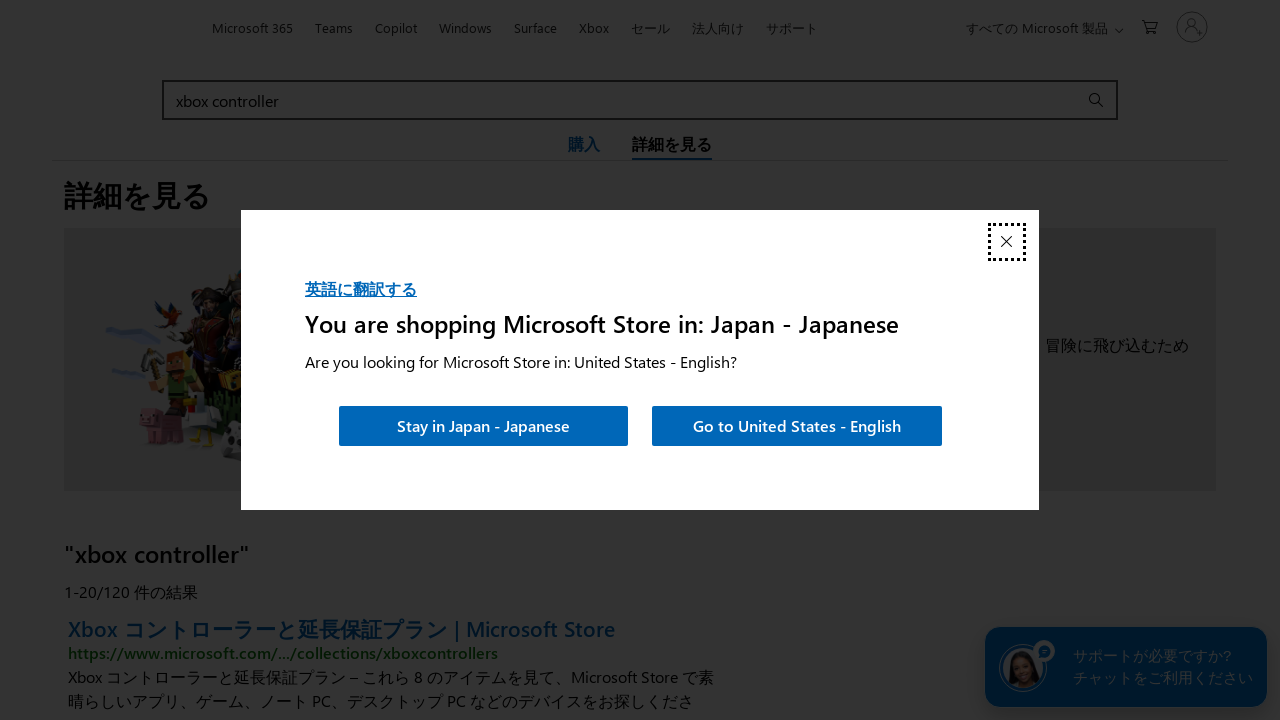

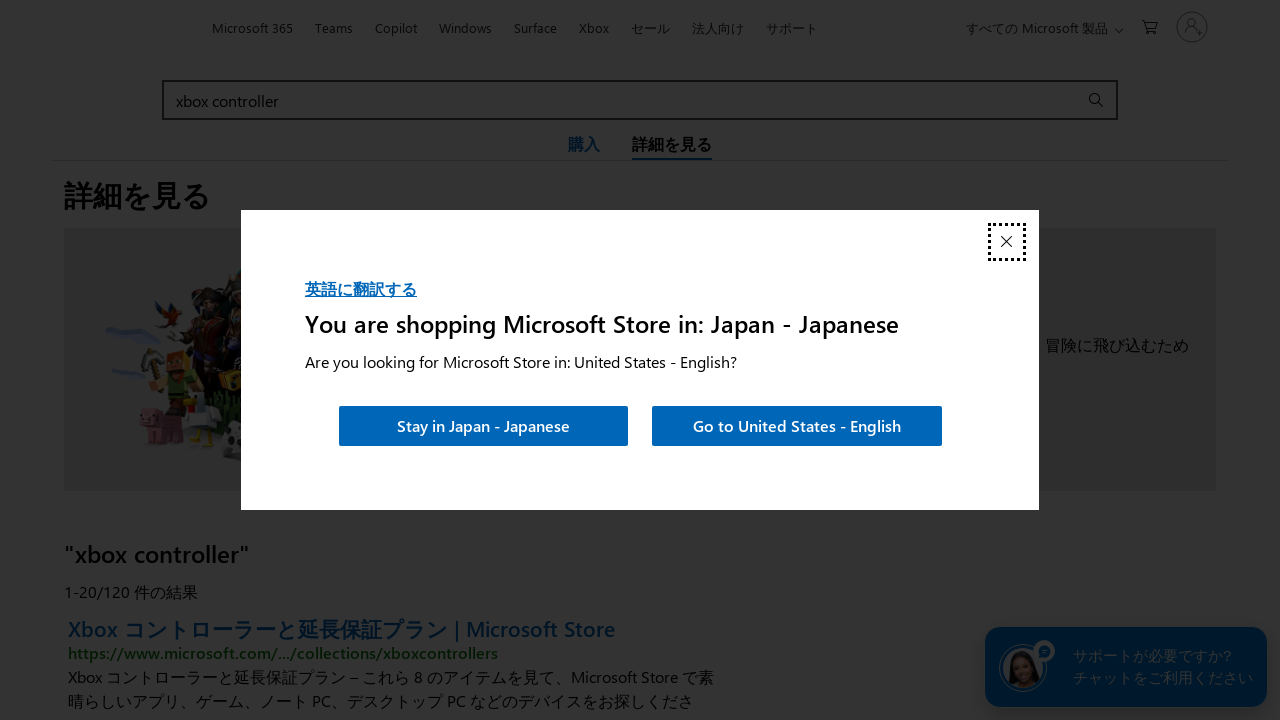